Tests radio button functionality by selecting an option

Starting URL: https://leafground.com/radio.xhtml

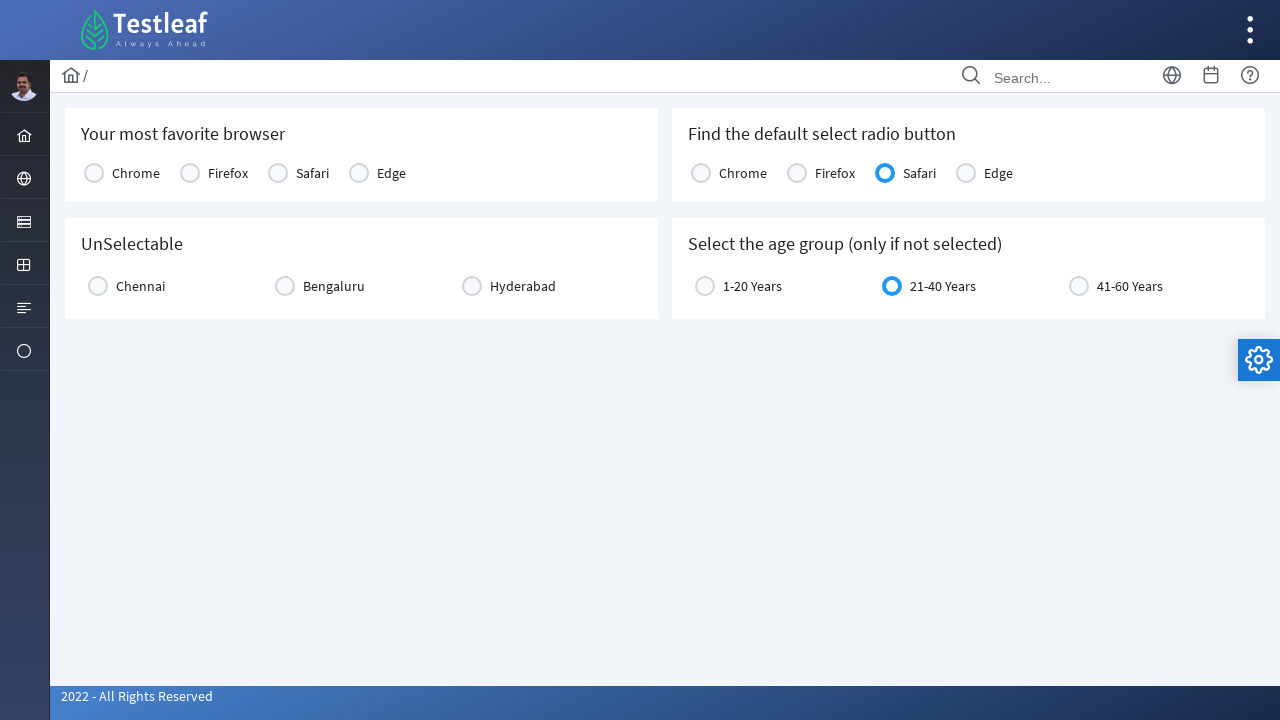

Navigated to radio button test page at https://leafground.com/radio.xhtml
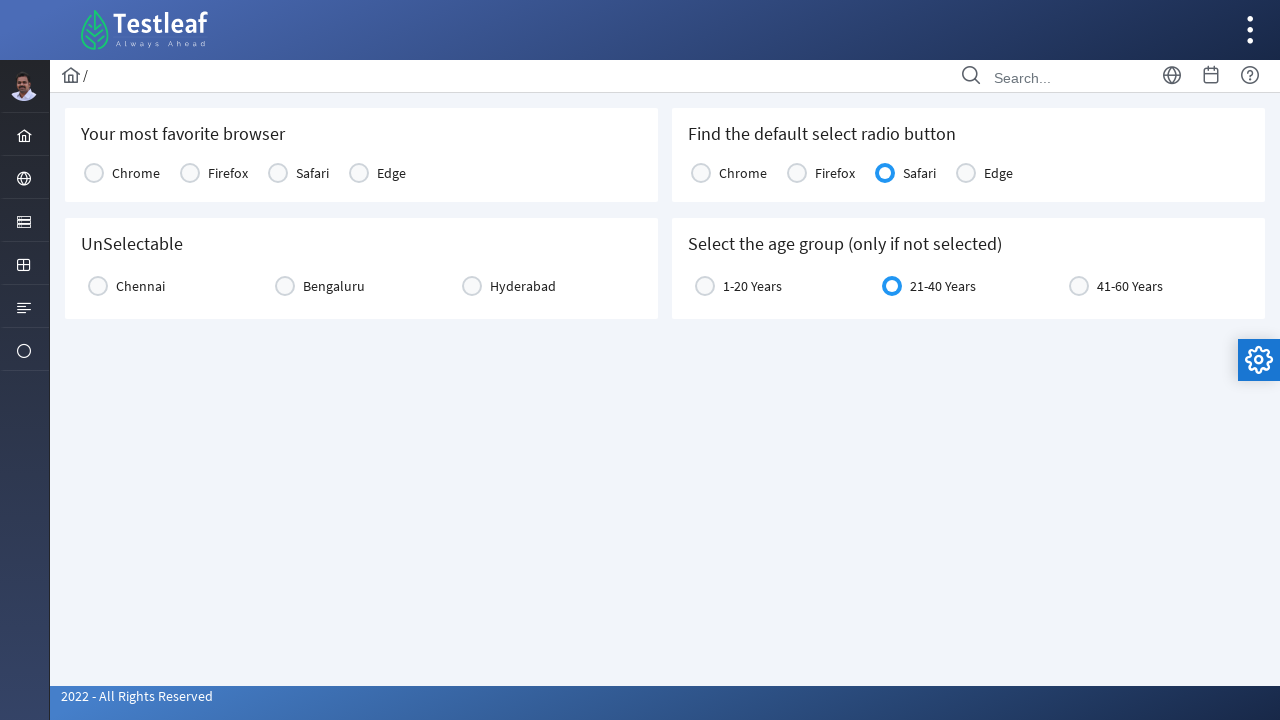

Clicked the third radio button option at (278, 173) on xpath=//*[@id='j_idt87:console1']//td[3]//div[starts-with(@class,'ui-radiobutton
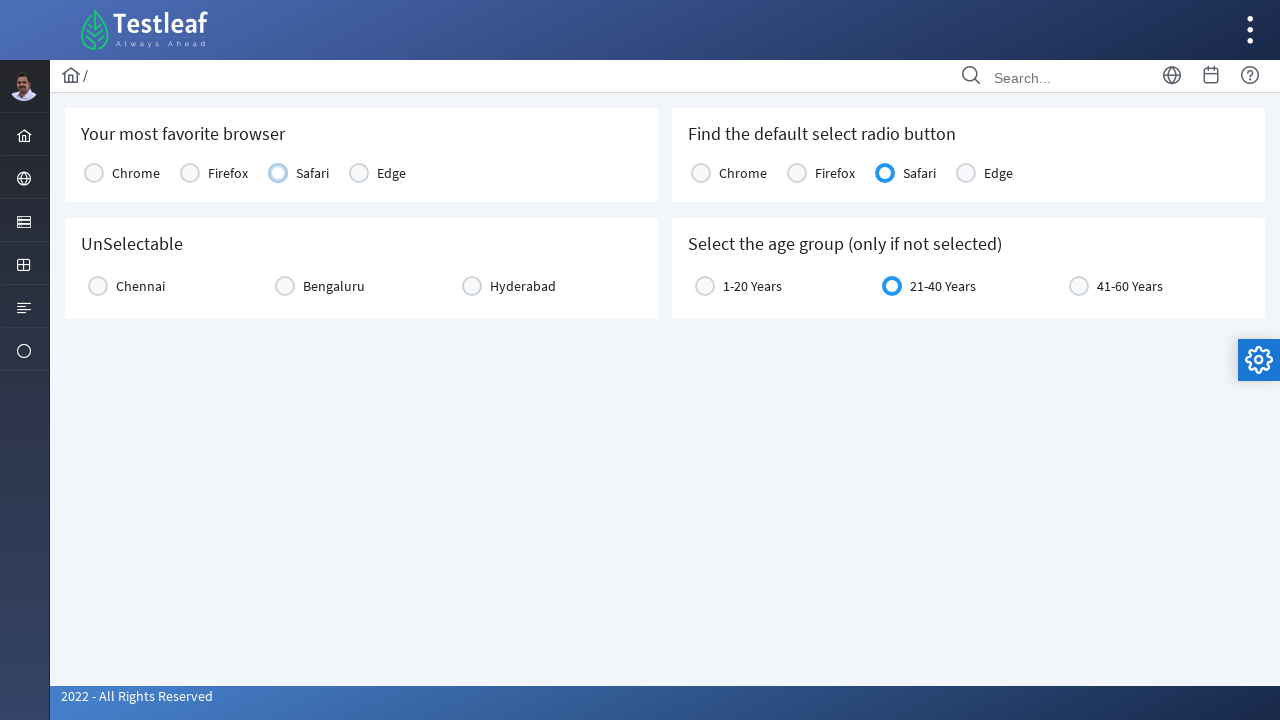

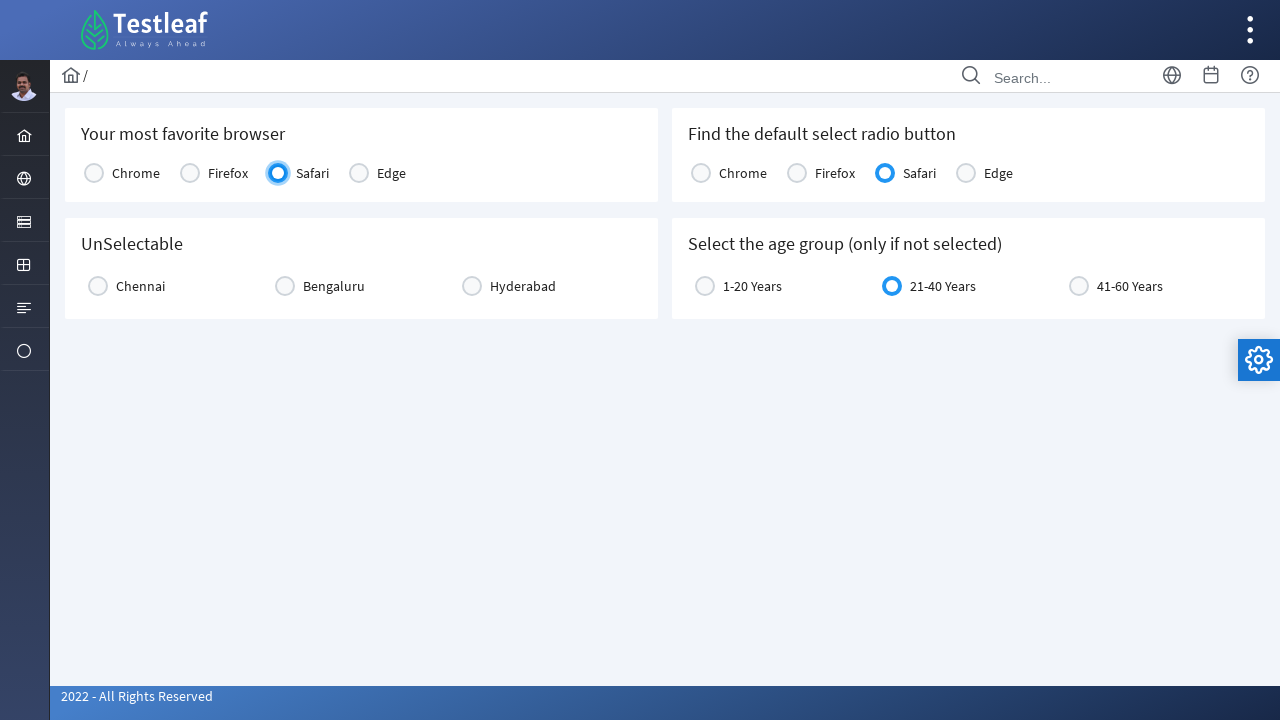